Tests JavaScript alert functionality by clicking a button that triggers a JS alert and interacting with the alert dialog

Starting URL: https://the-internet.herokuapp.com/javascript_alerts

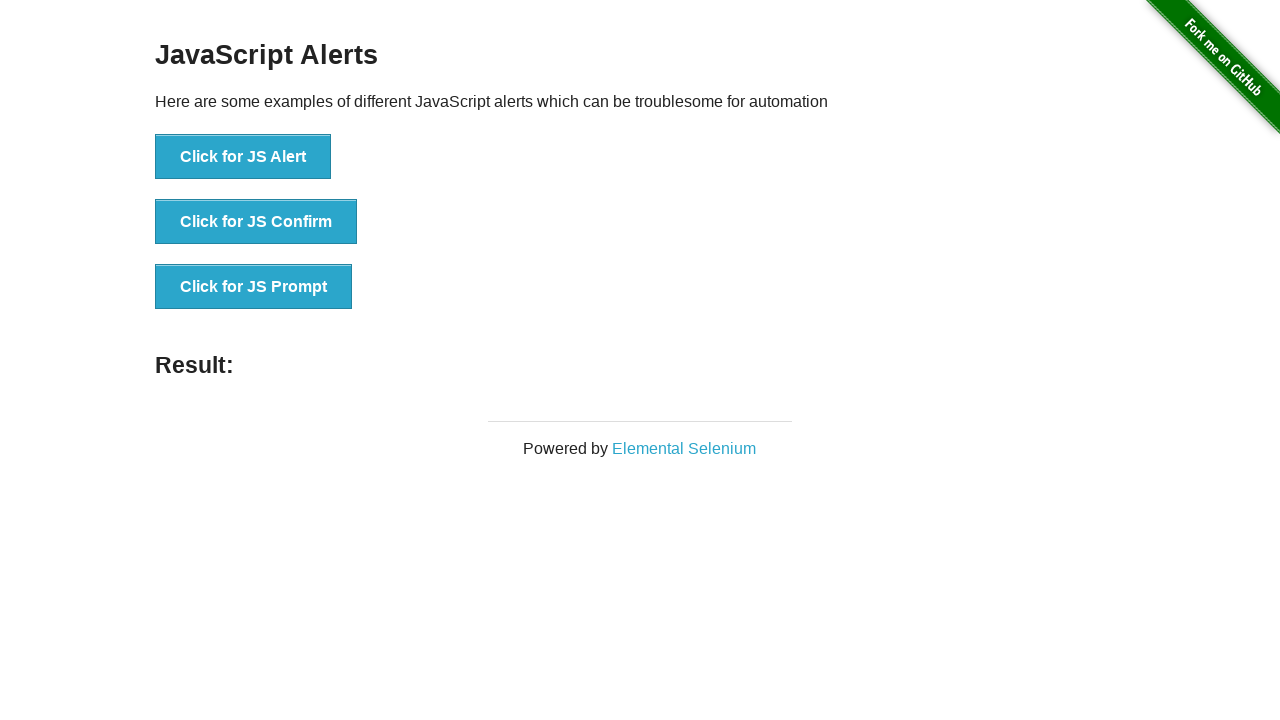

Clicked button to trigger JavaScript alert at (243, 157) on xpath=//button[text()='Click for JS Alert']
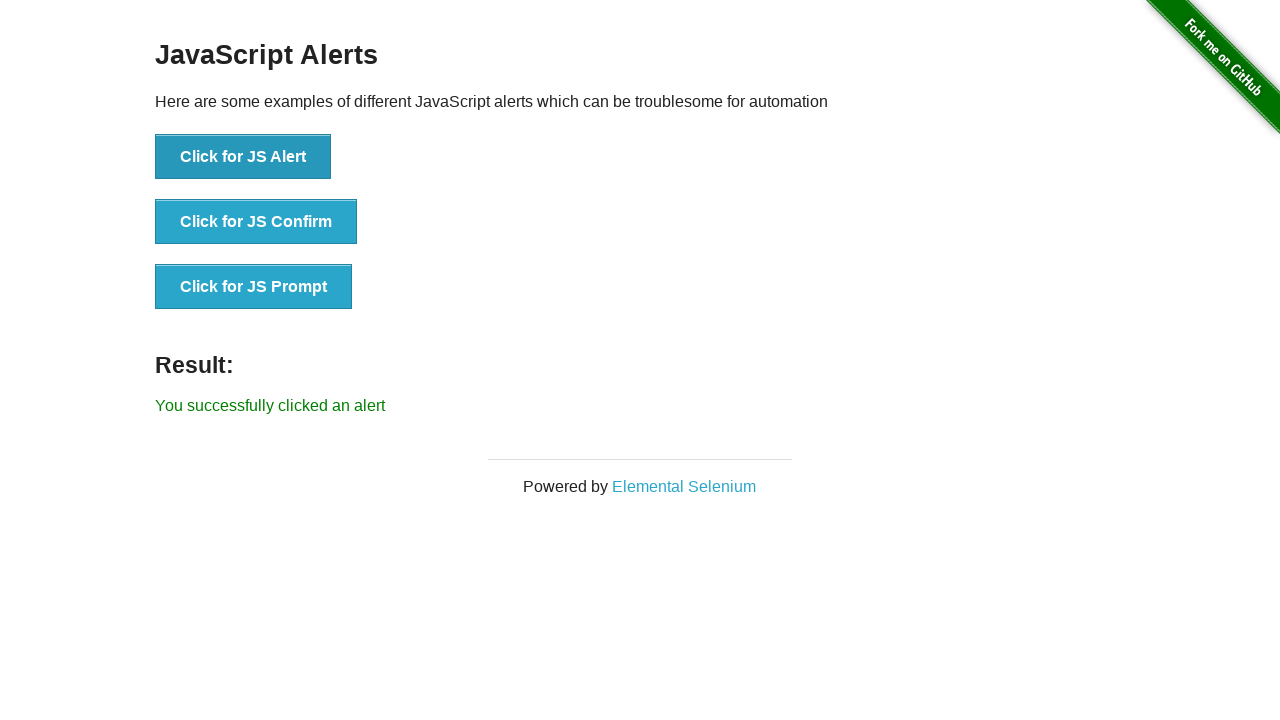

Set up dialog handler to accept alerts
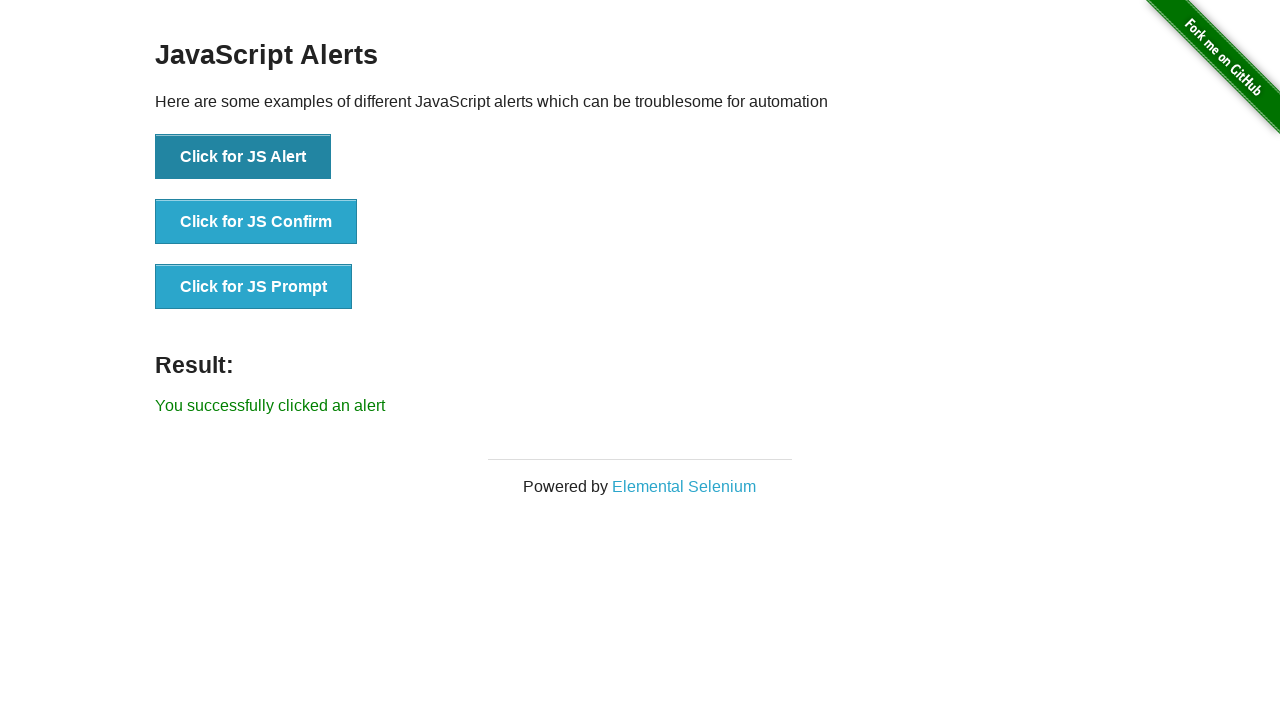

Clicked button again to trigger and handle JavaScript alert at (243, 157) on xpath=//button[text()='Click for JS Alert']
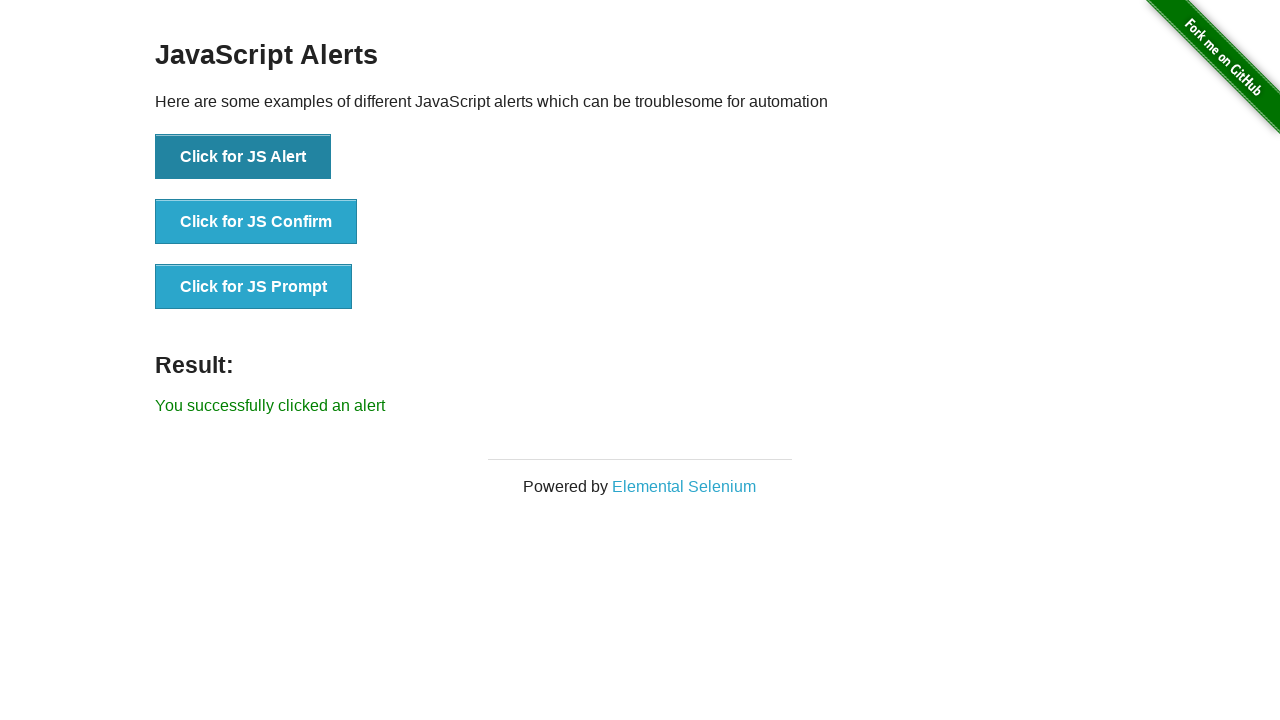

Alert result message appeared on page
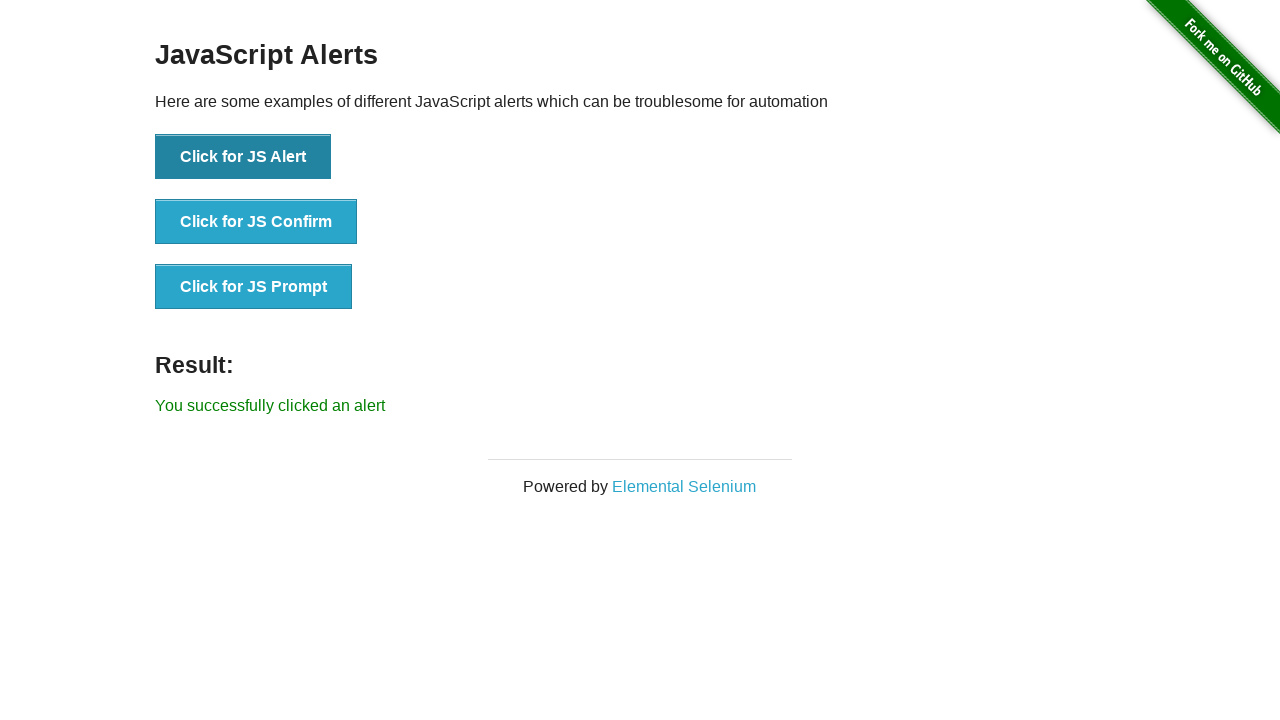

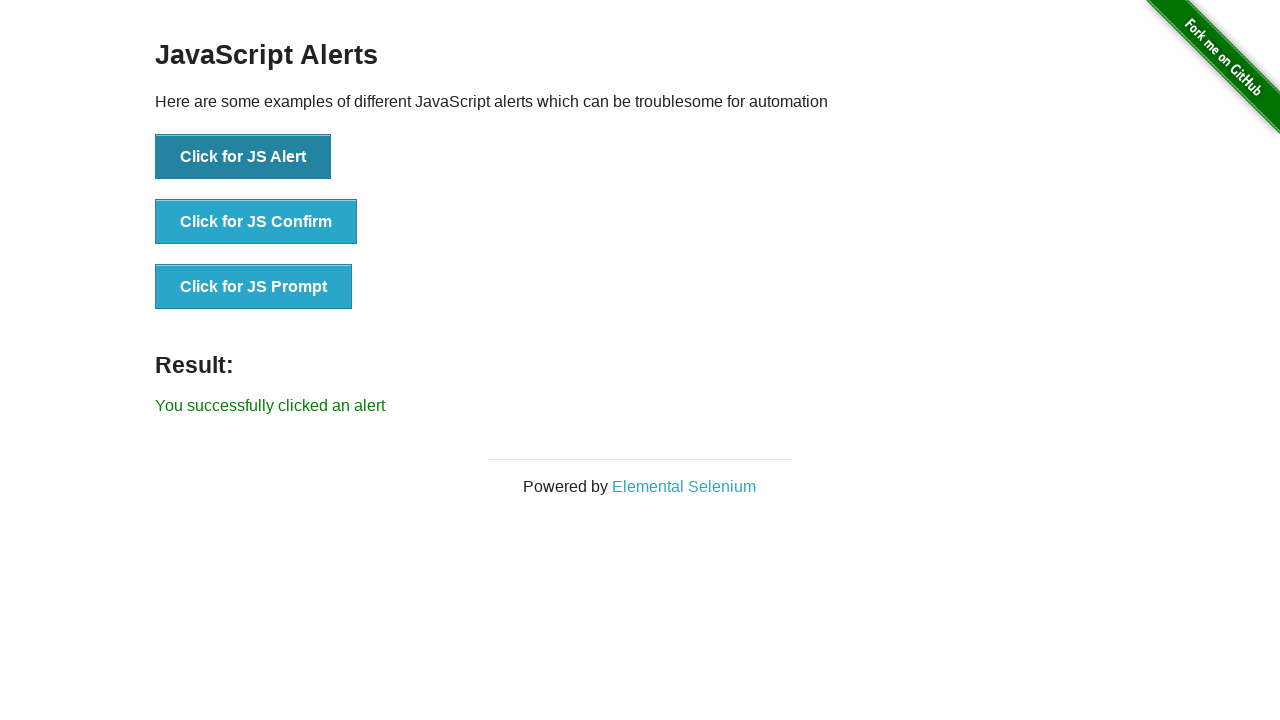